Tests dynamic loading functionality by clicking a start button and waiting for a finish message to appear, then verifying the displayed text is "Hello World!"

Starting URL: http://the-internet.herokuapp.com/dynamic_loading/2

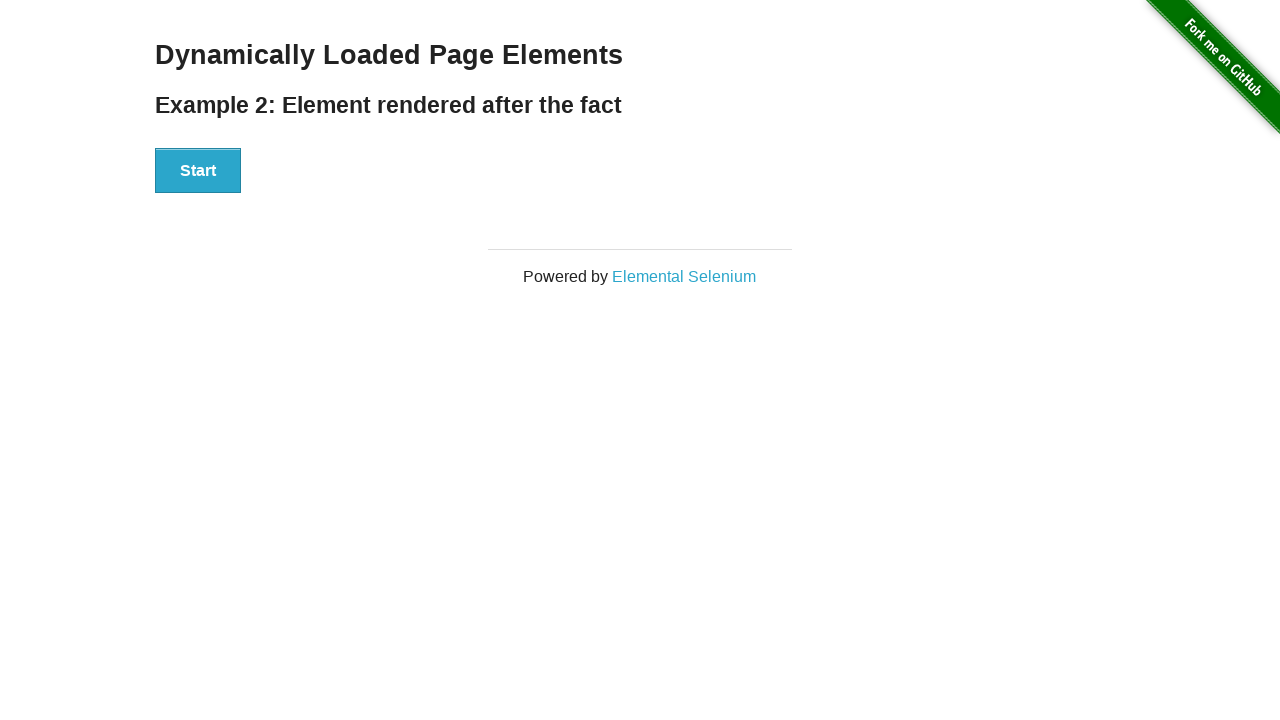

Clicked start button to begin dynamic loading at (198, 171) on #start button
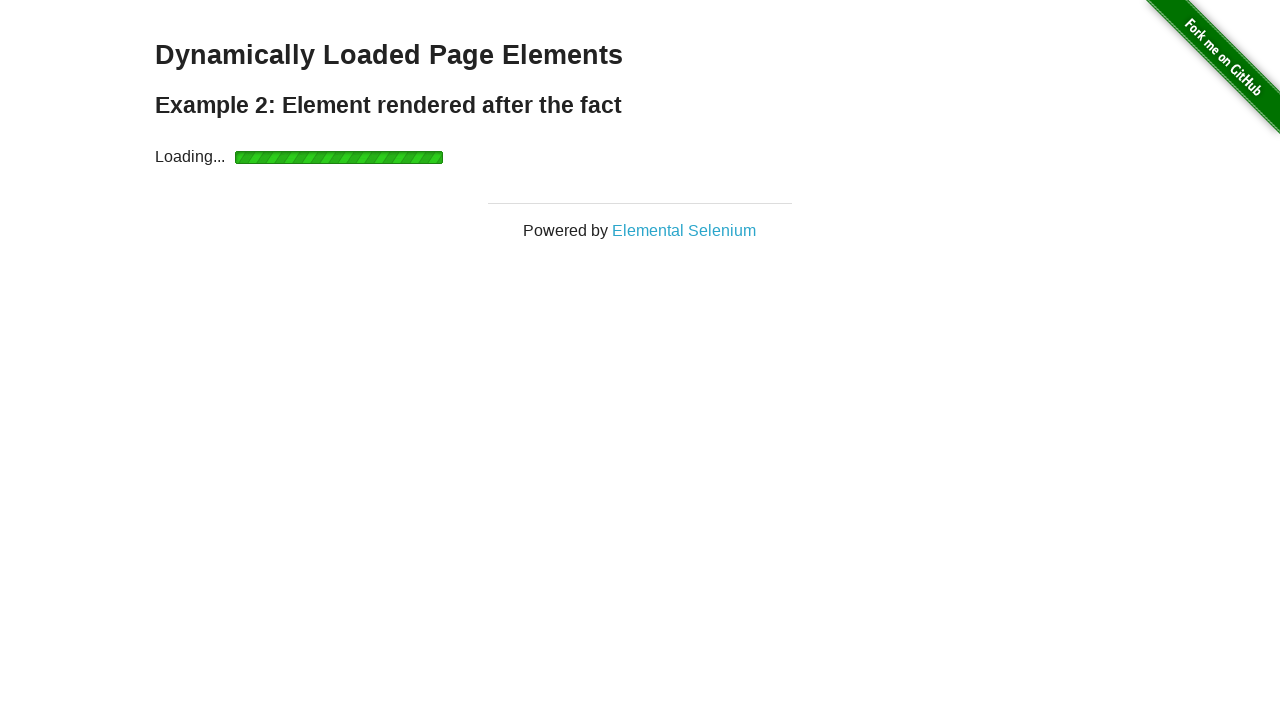

Finish element appeared after dynamic loading completed
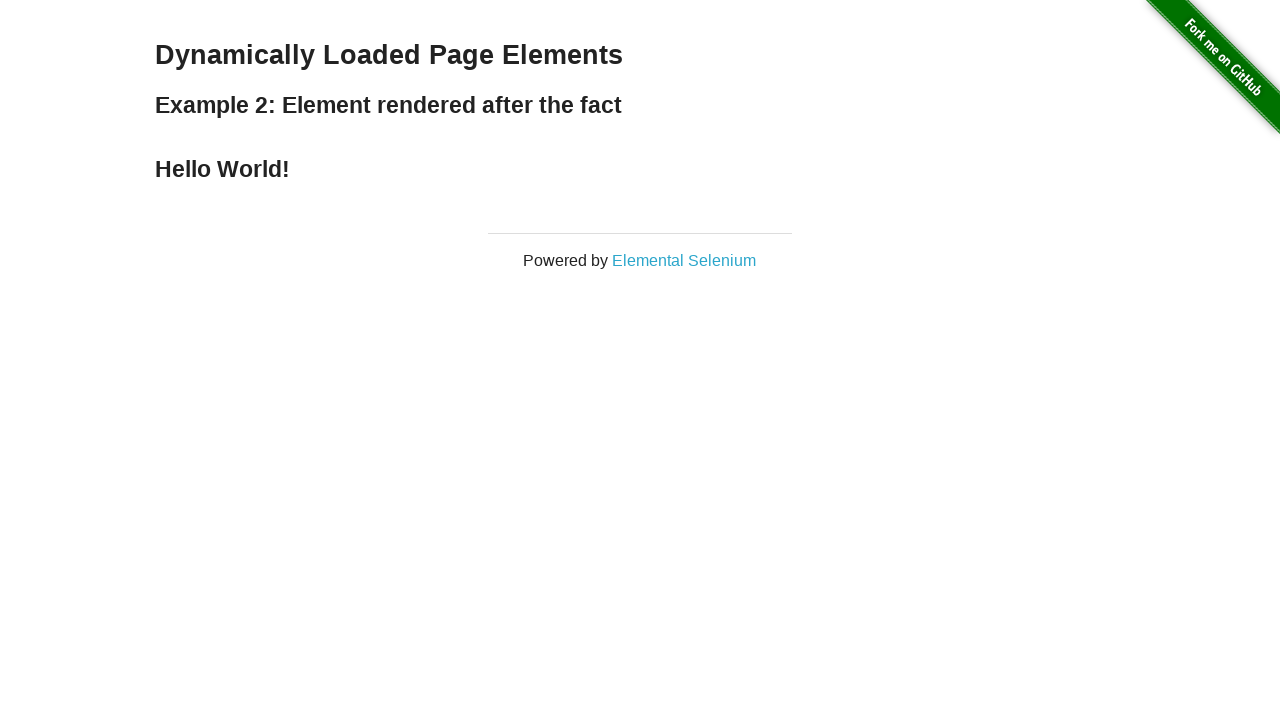

Retrieved finish text from page
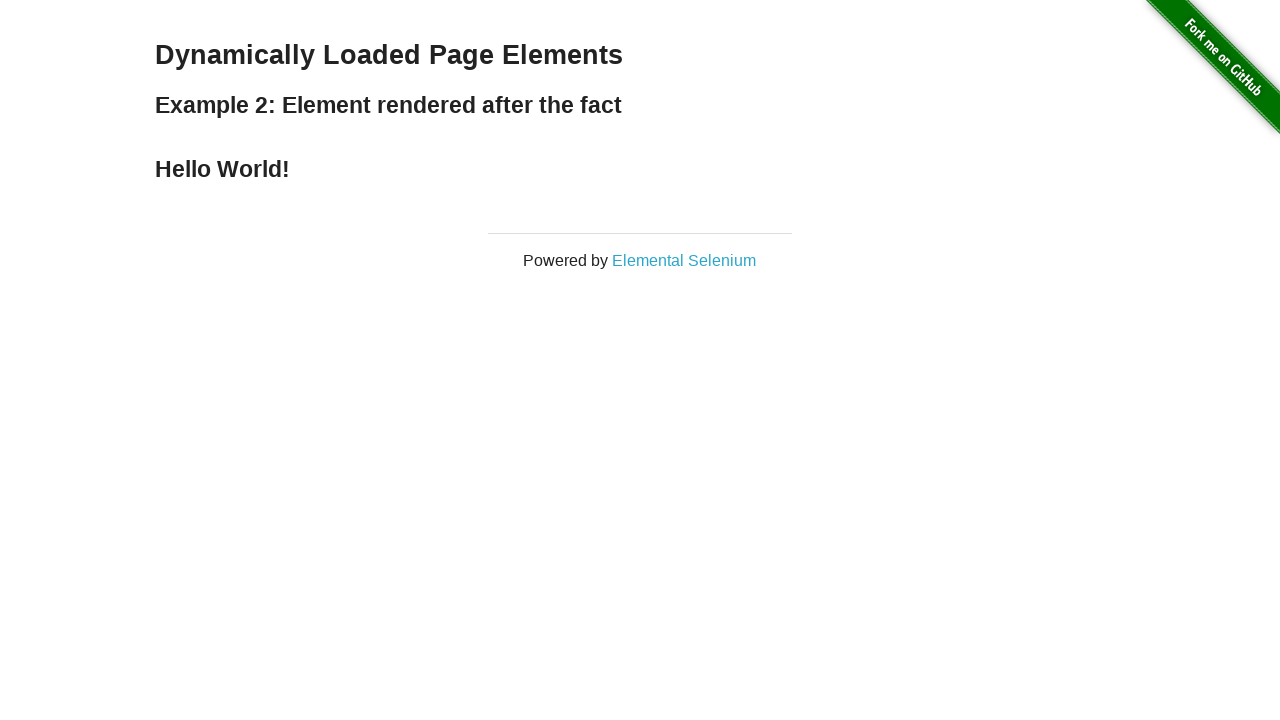

Verified that displayed text is 'Hello World!'
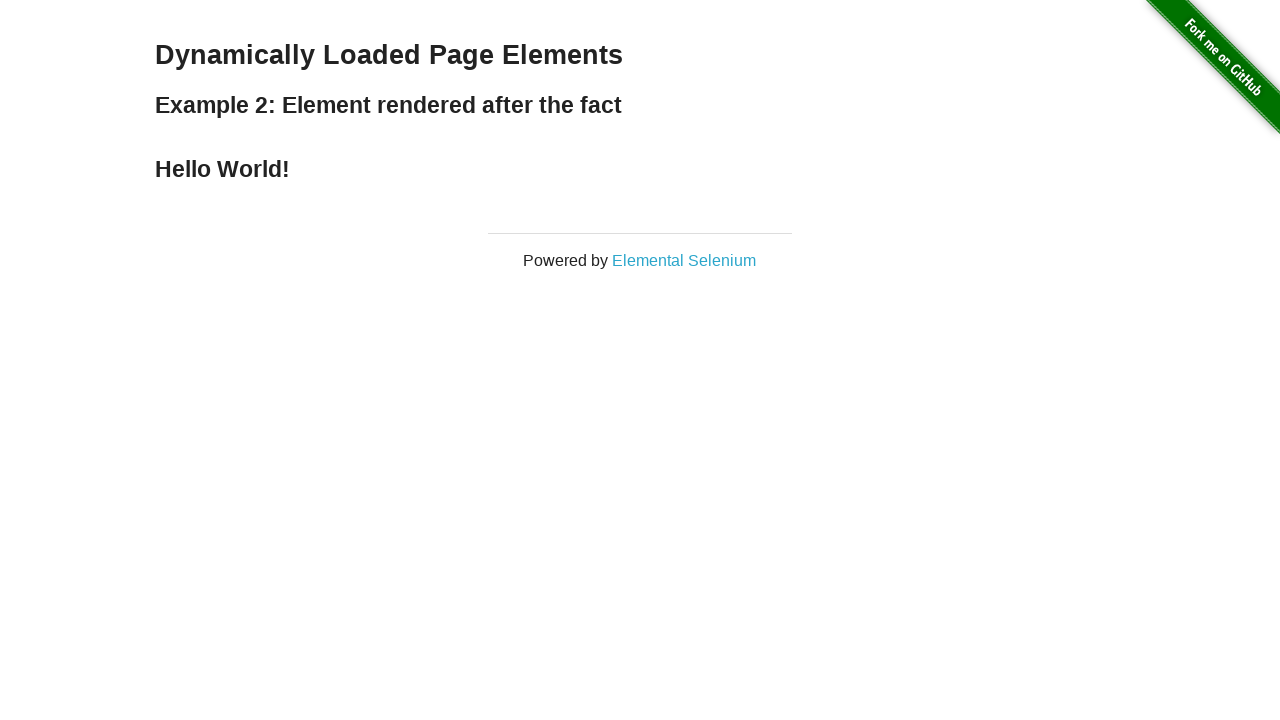

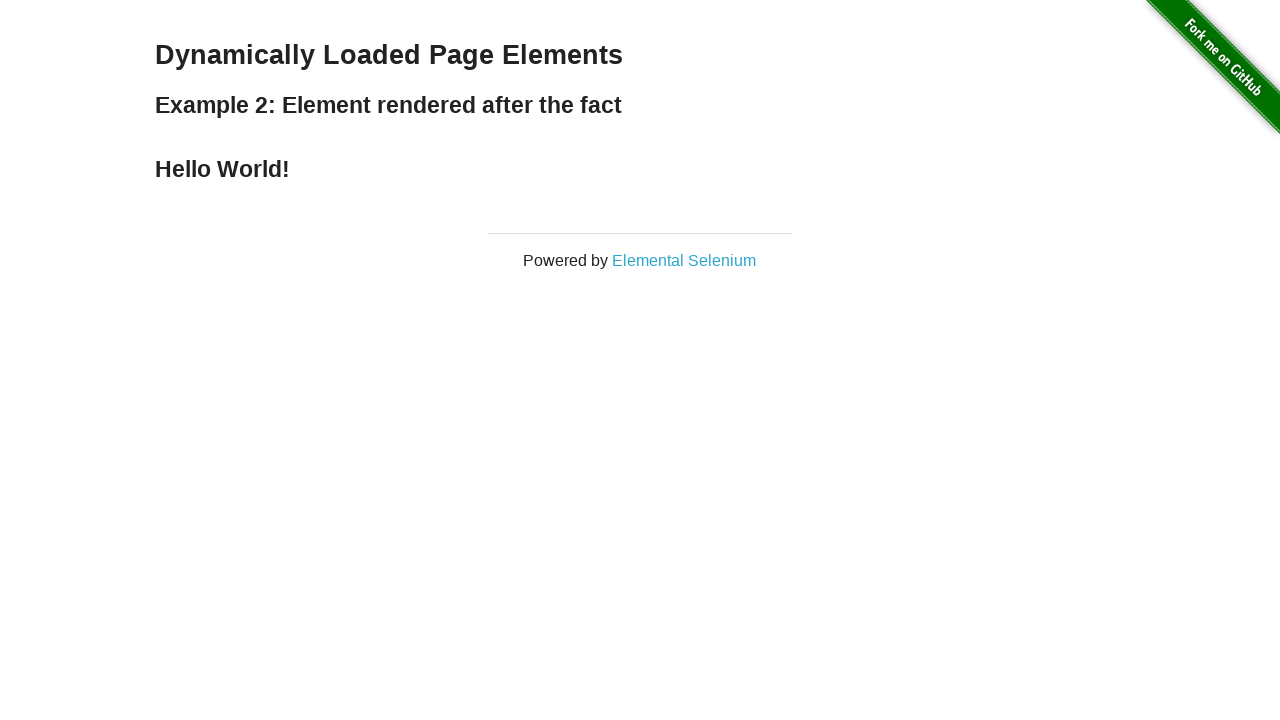